Tests scrolling to and clicking a hidden button that requires scrolling to reach

Starting URL: http://www.uitestingplayground.com/scrollbars

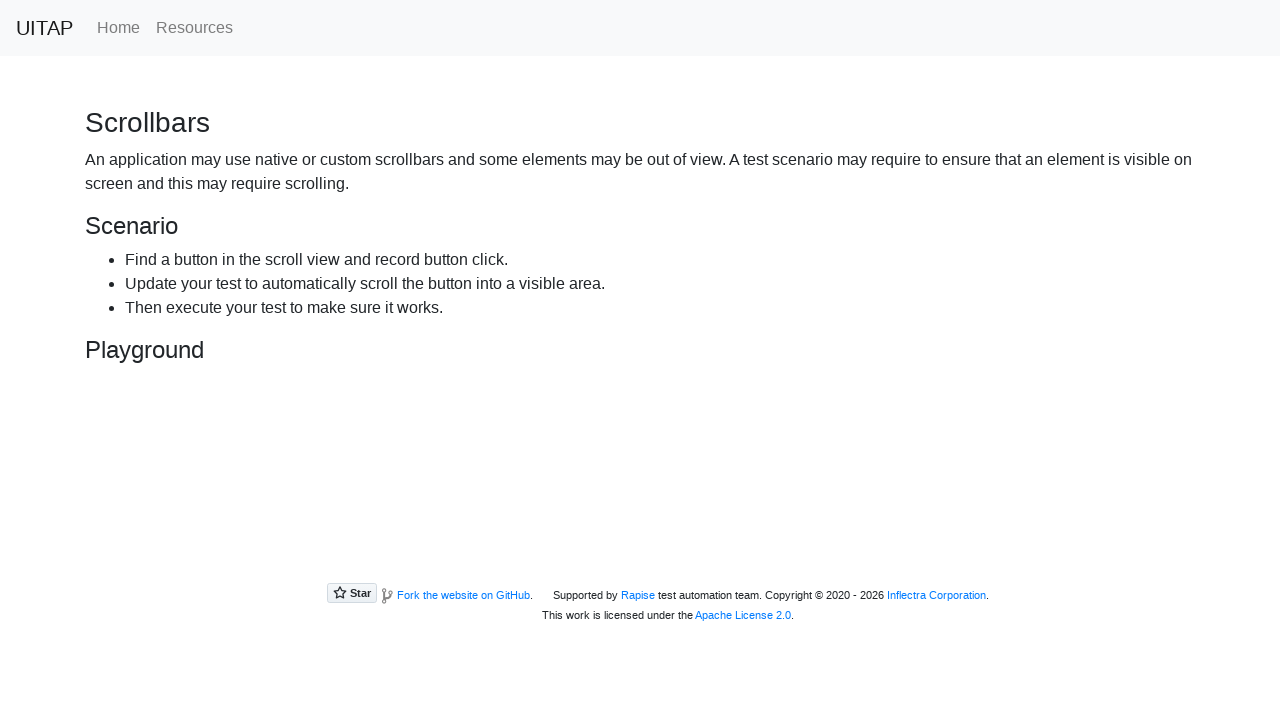

Scrolled to and clicked the hidden button at (234, 448) on #hidingButton
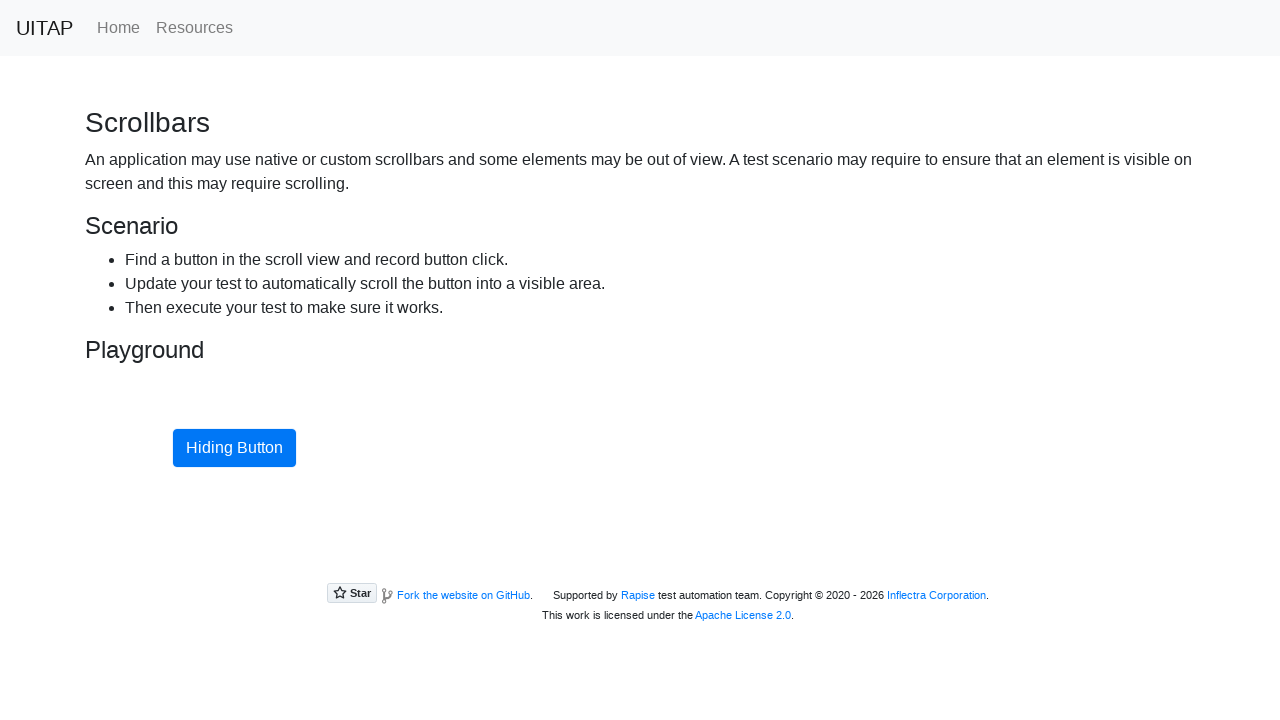

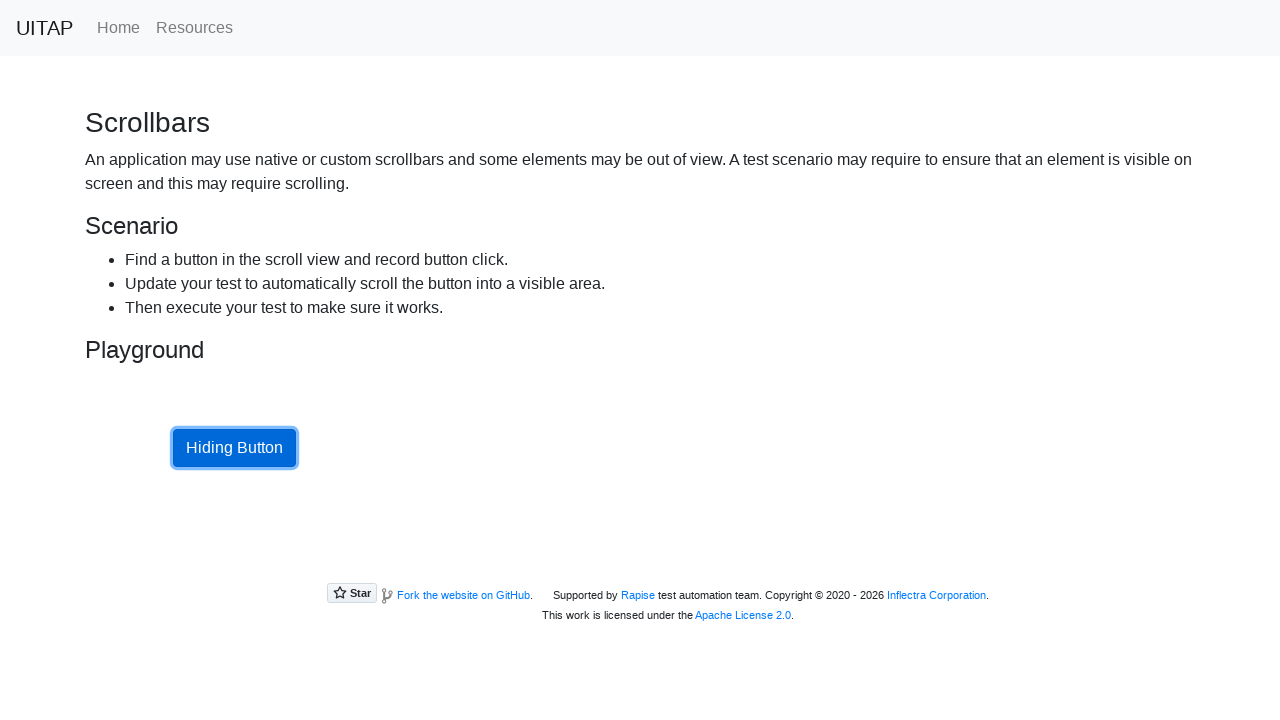